Demonstrates various Playwright element locator strategies (by ID, name, class, link text, XPath) and form interactions including filling text inputs, checking checkboxes and radio buttons, and selecting dropdown options.

Starting URL: https://testingexamples.github.io

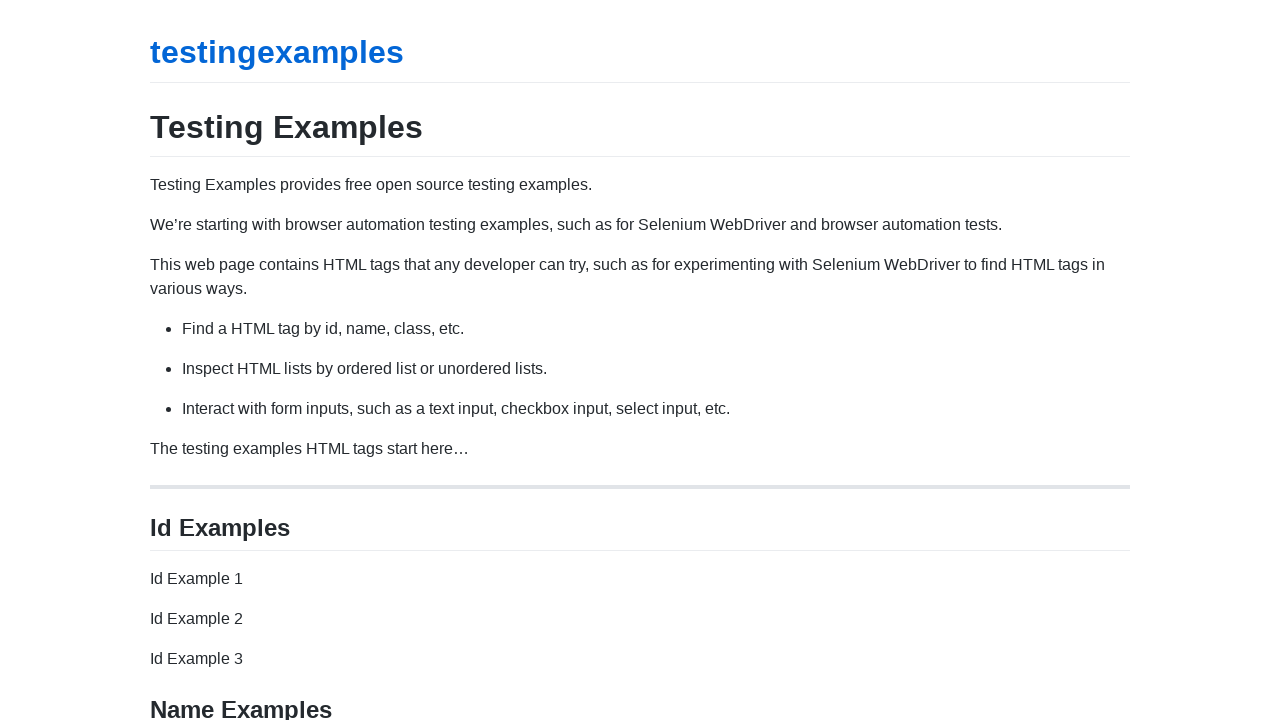

Located and waited for element with ID 'id-example-1'
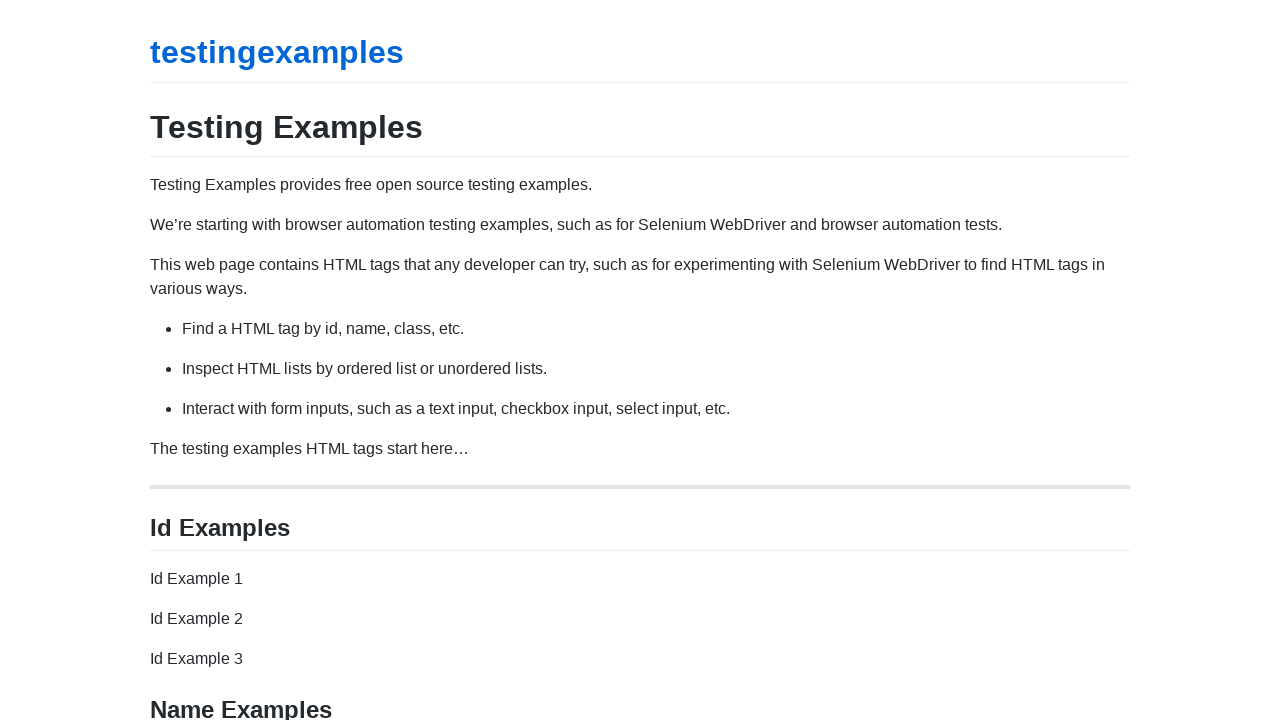

Logged HTML of element found by ID
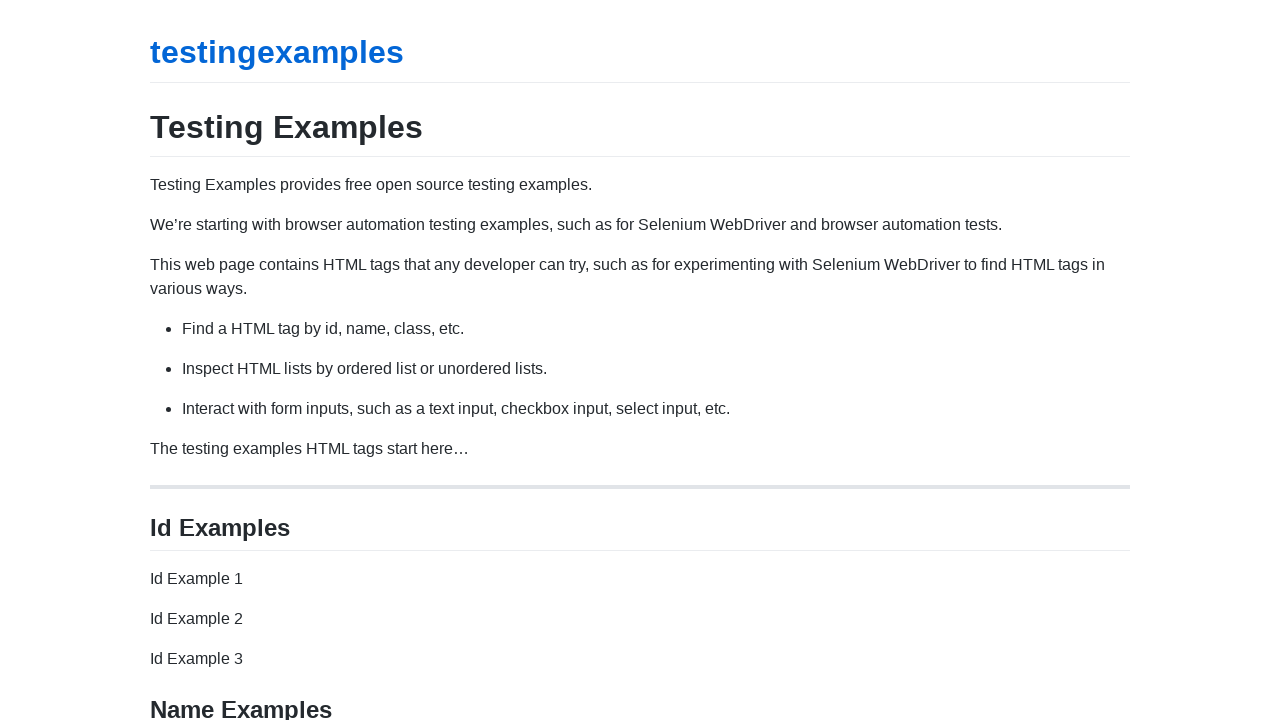

Located element with name attribute 'name-example-1'
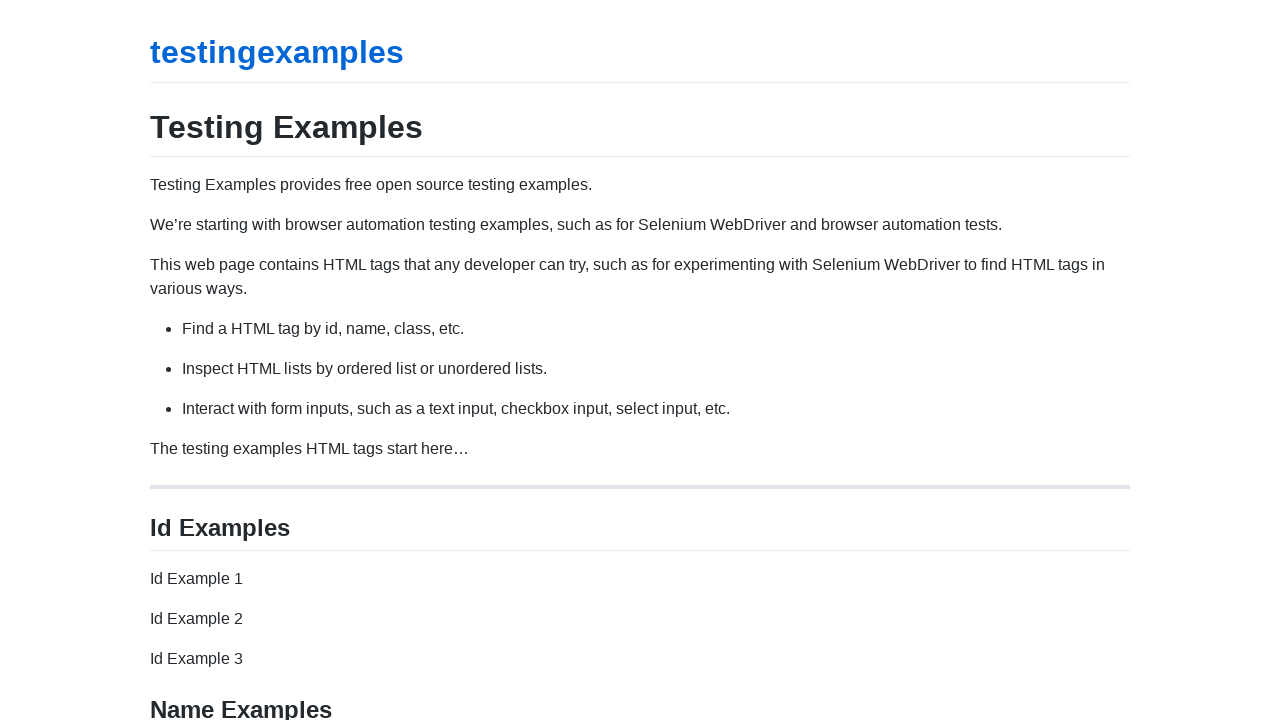

Logged HTML of element found by name attribute
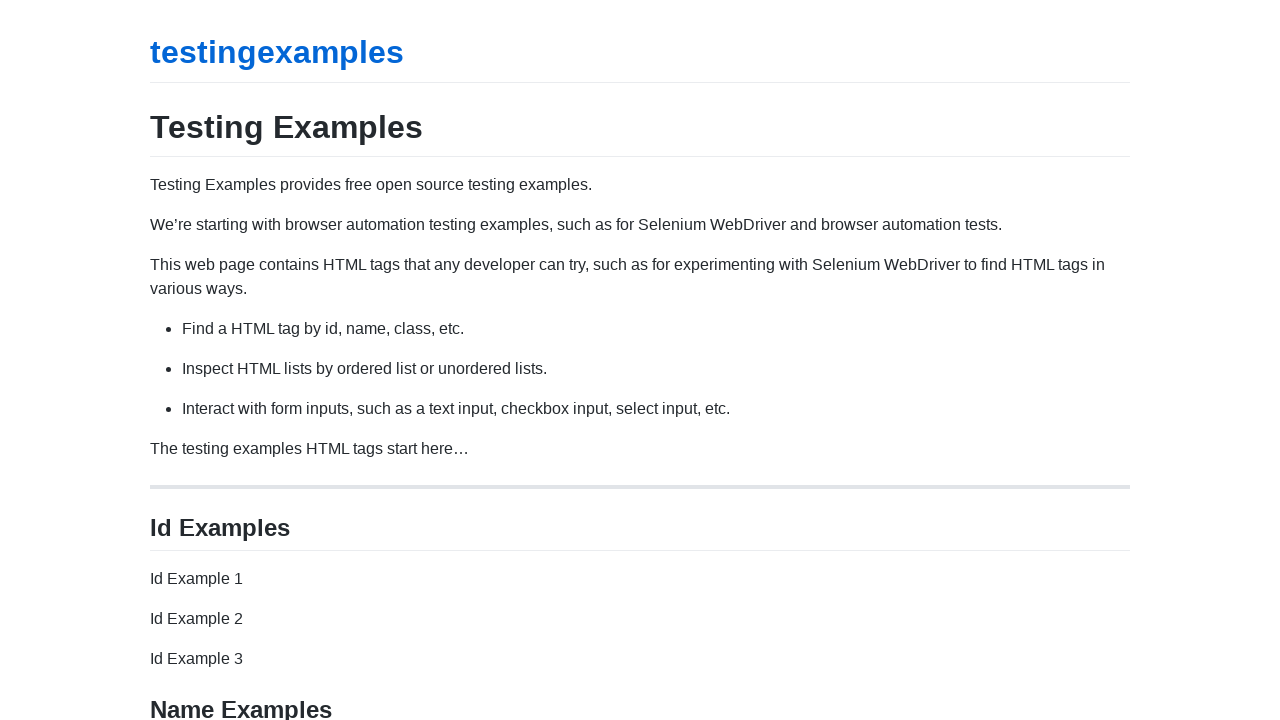

Located element with class 'class-example-1'
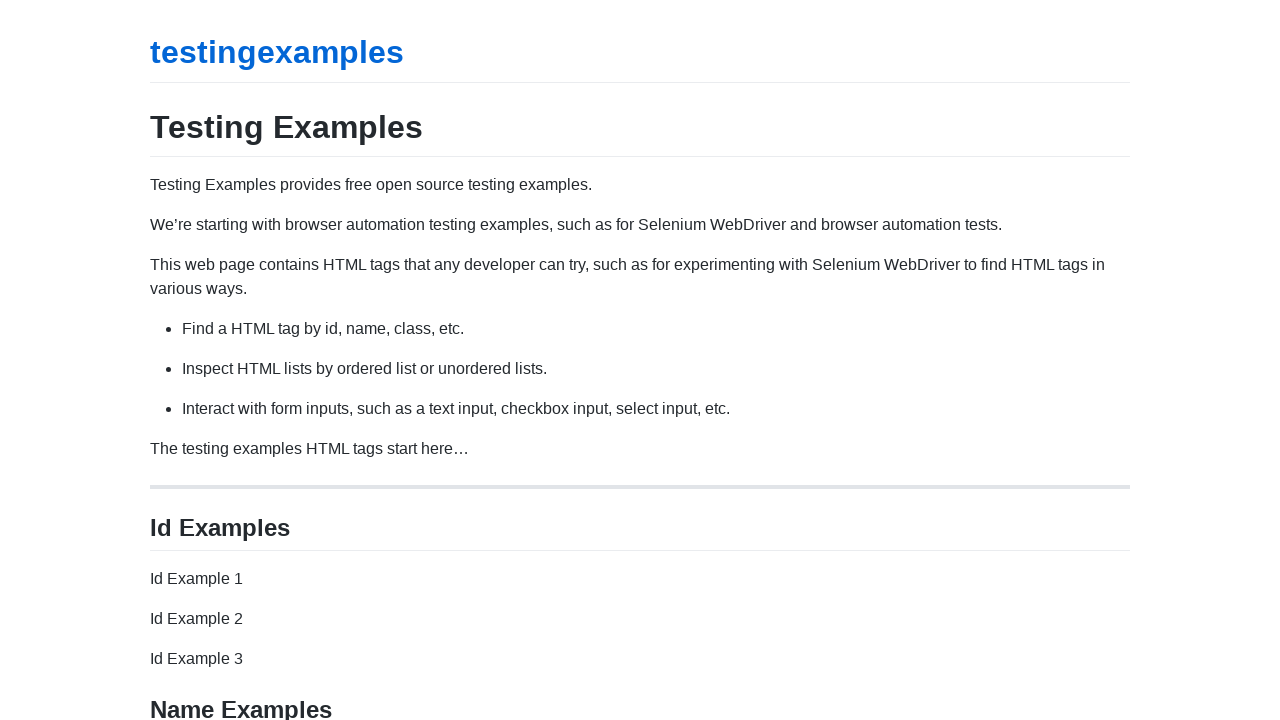

Logged HTML of element found by class name
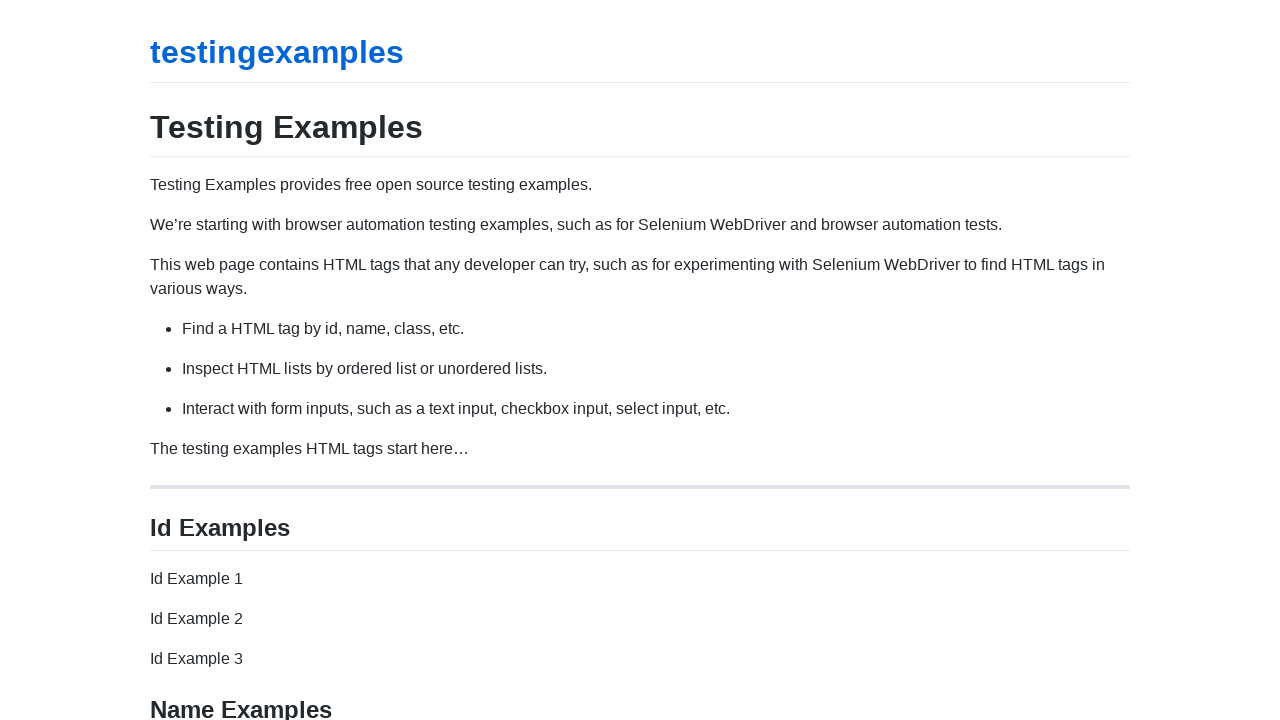

Located link element with text 'Link Example 1'
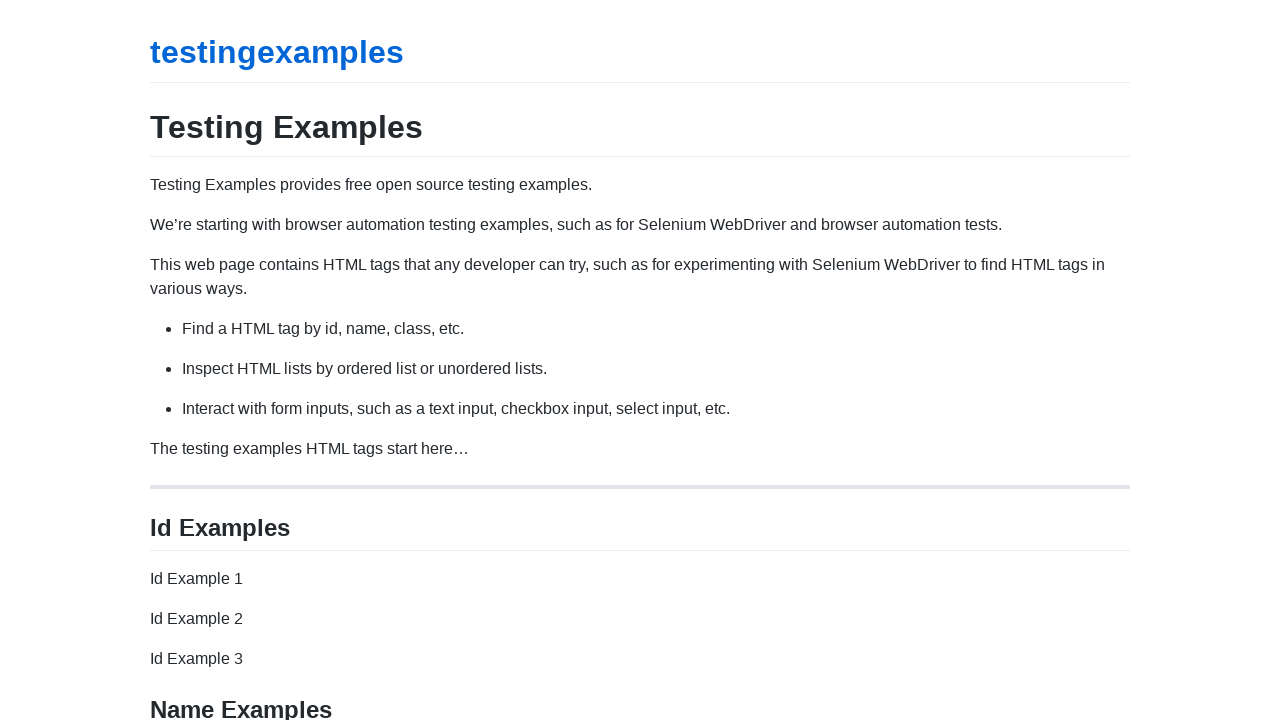

Logged HTML of element found by link text
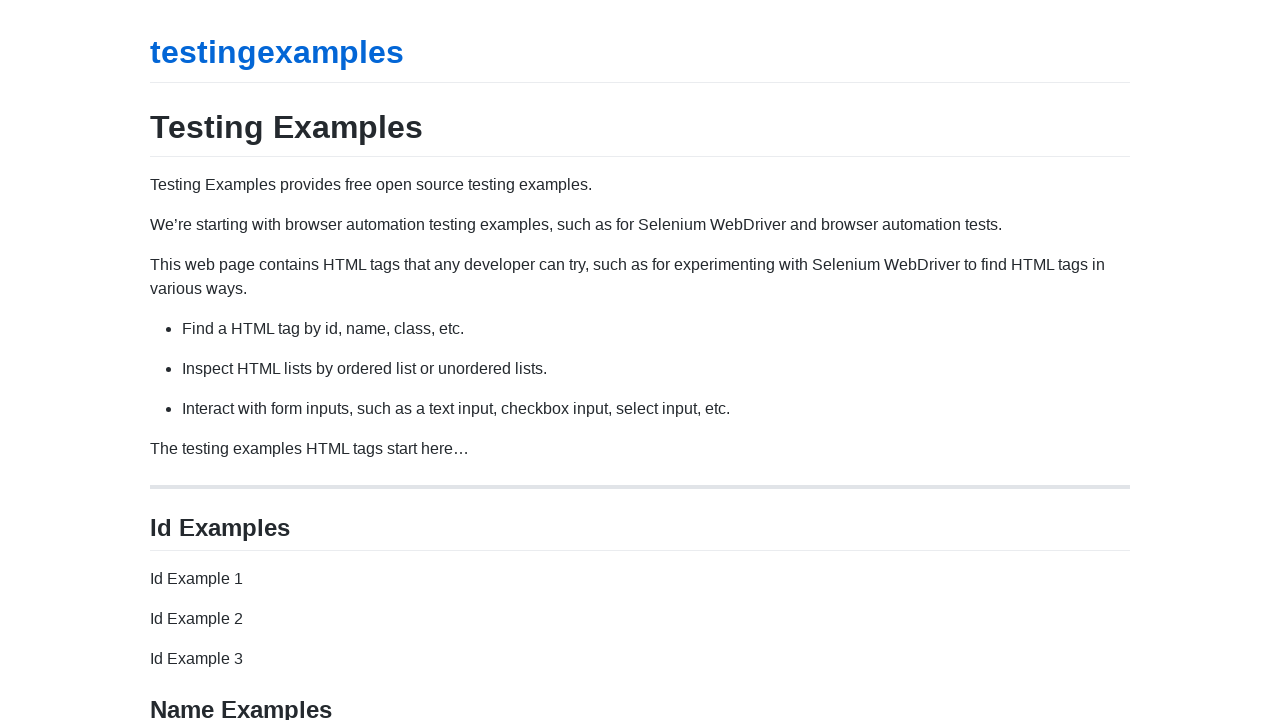

Located submit input element using XPath
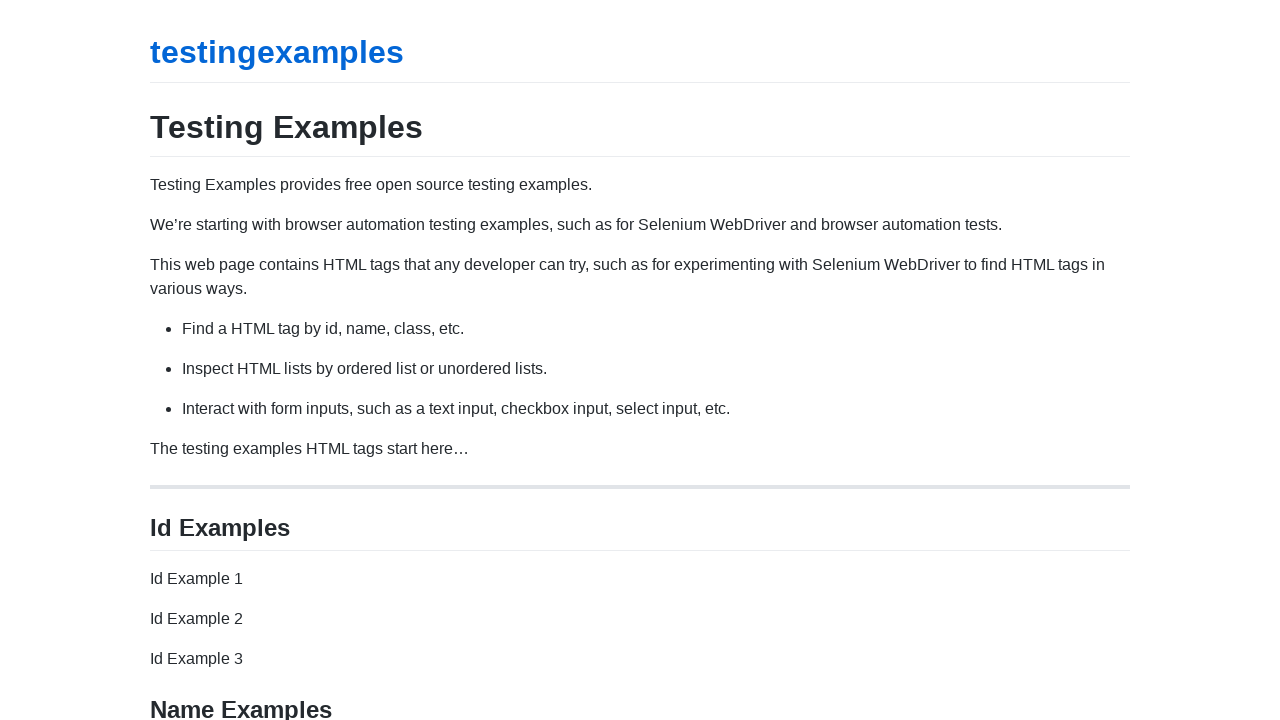

Logged HTML of element found by XPath
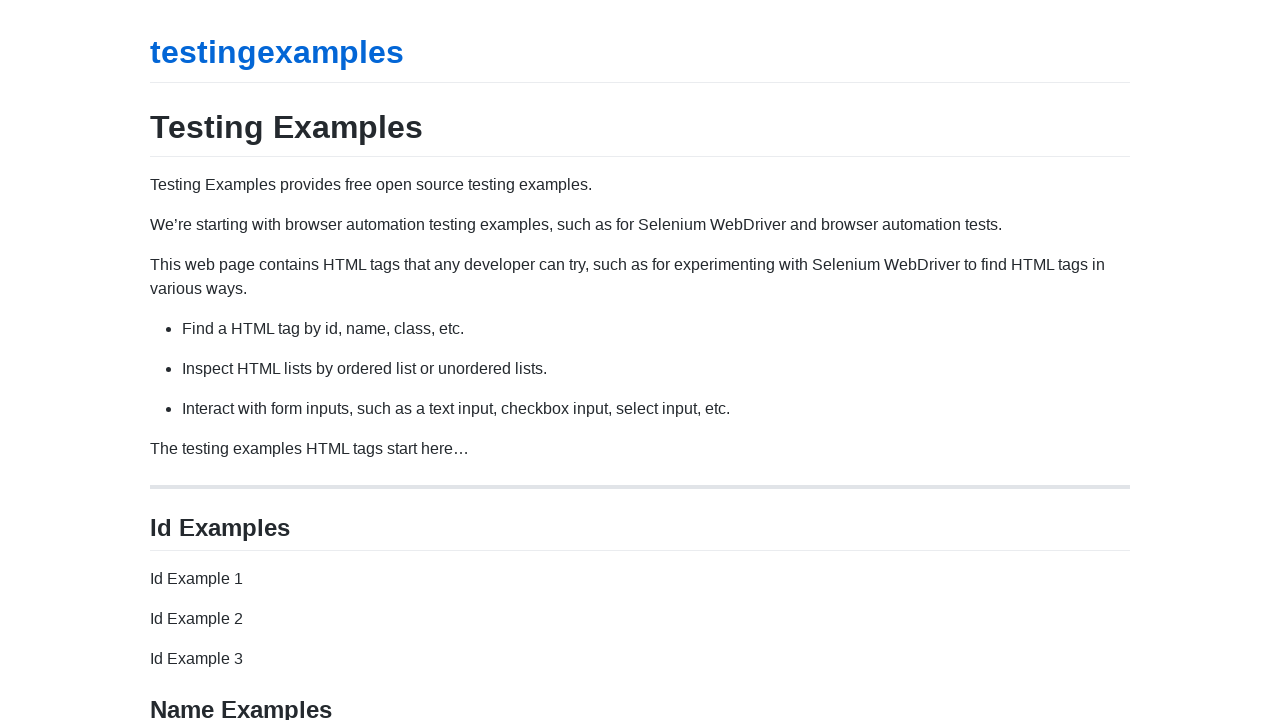

Filled text input with 'hello' on #text-example-1-id
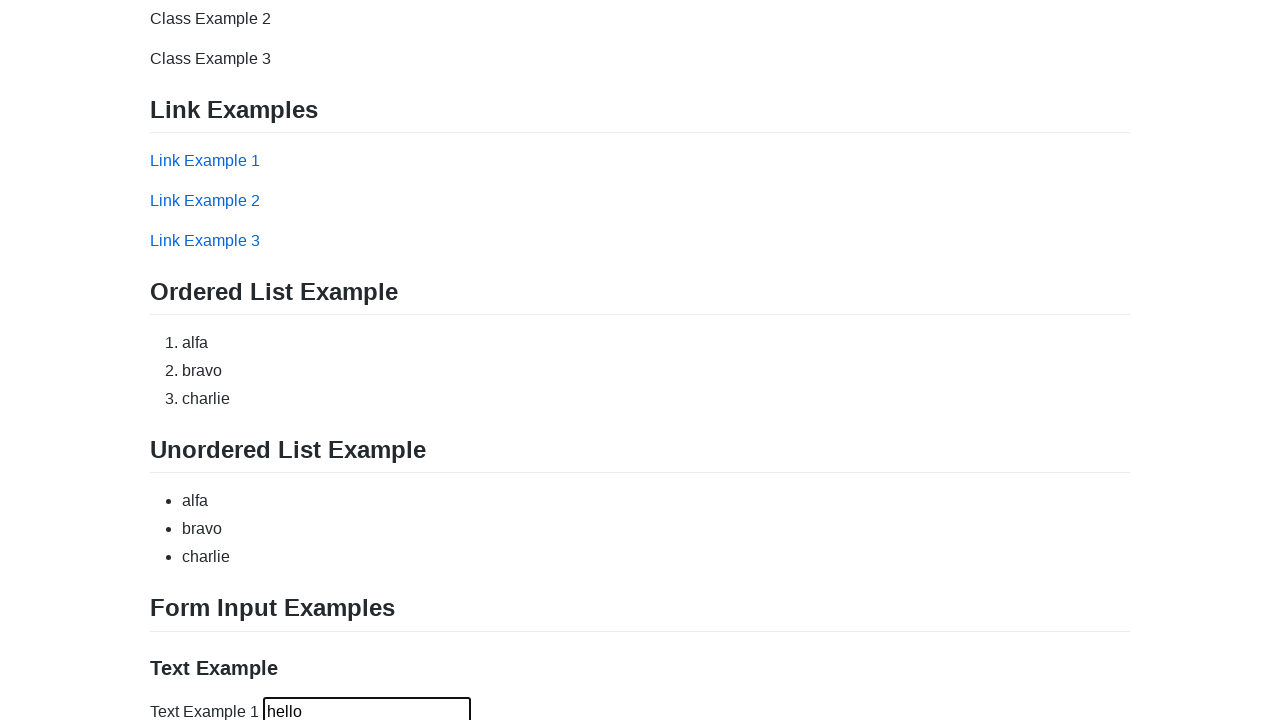

Checked checkbox element at (312, 401) on #checkbox-example-1-id
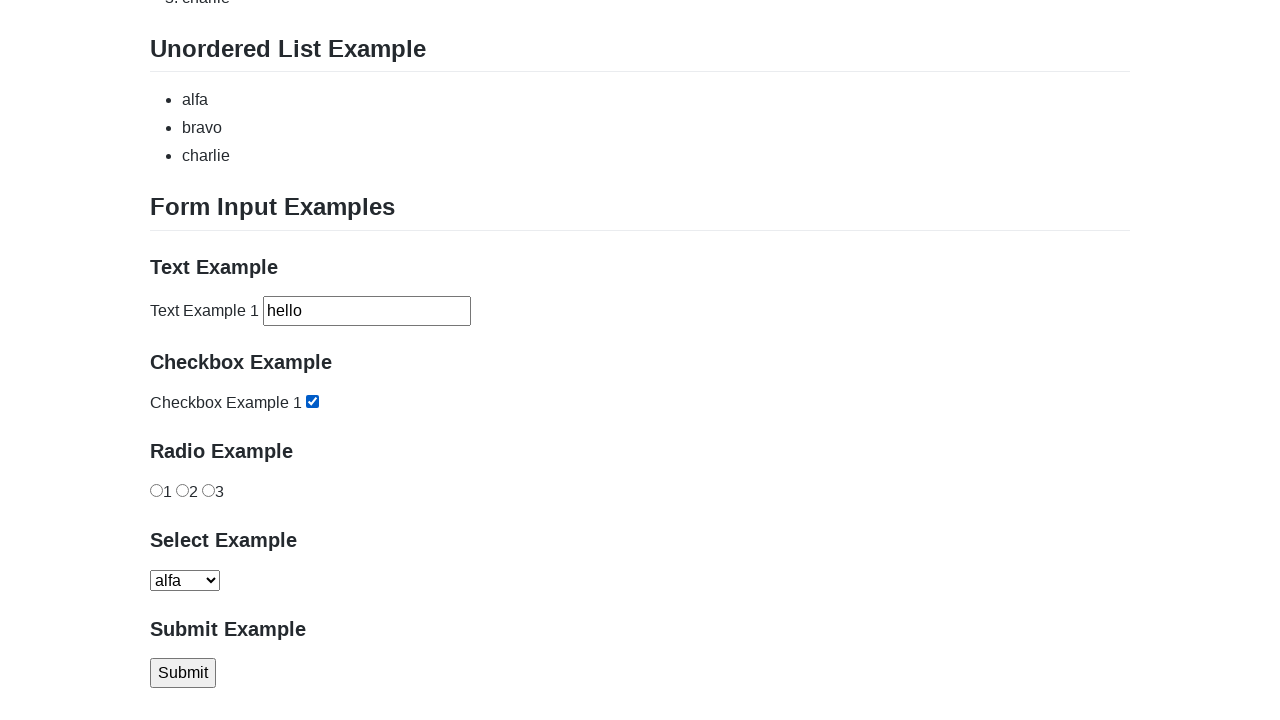

Selected radio button option 1 at (156, 490) on #radio-example-1-option-1-id
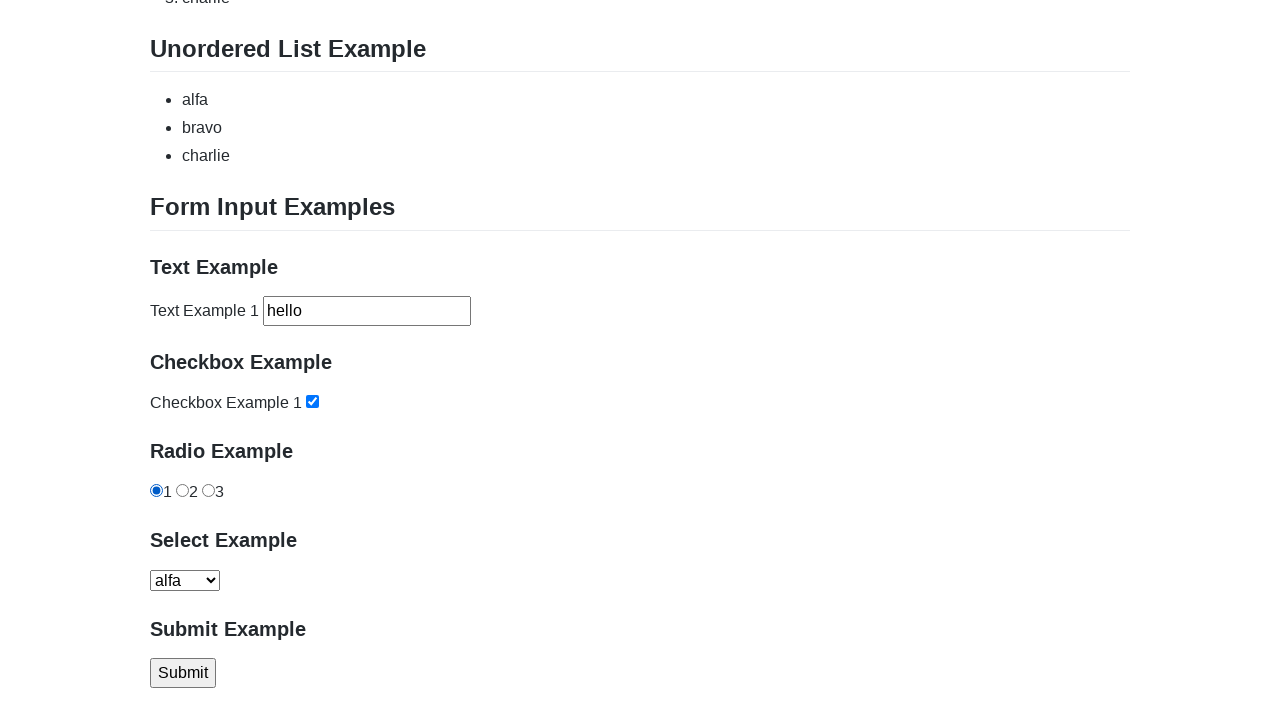

Selected dropdown option at index 0 on #select-example-1-id
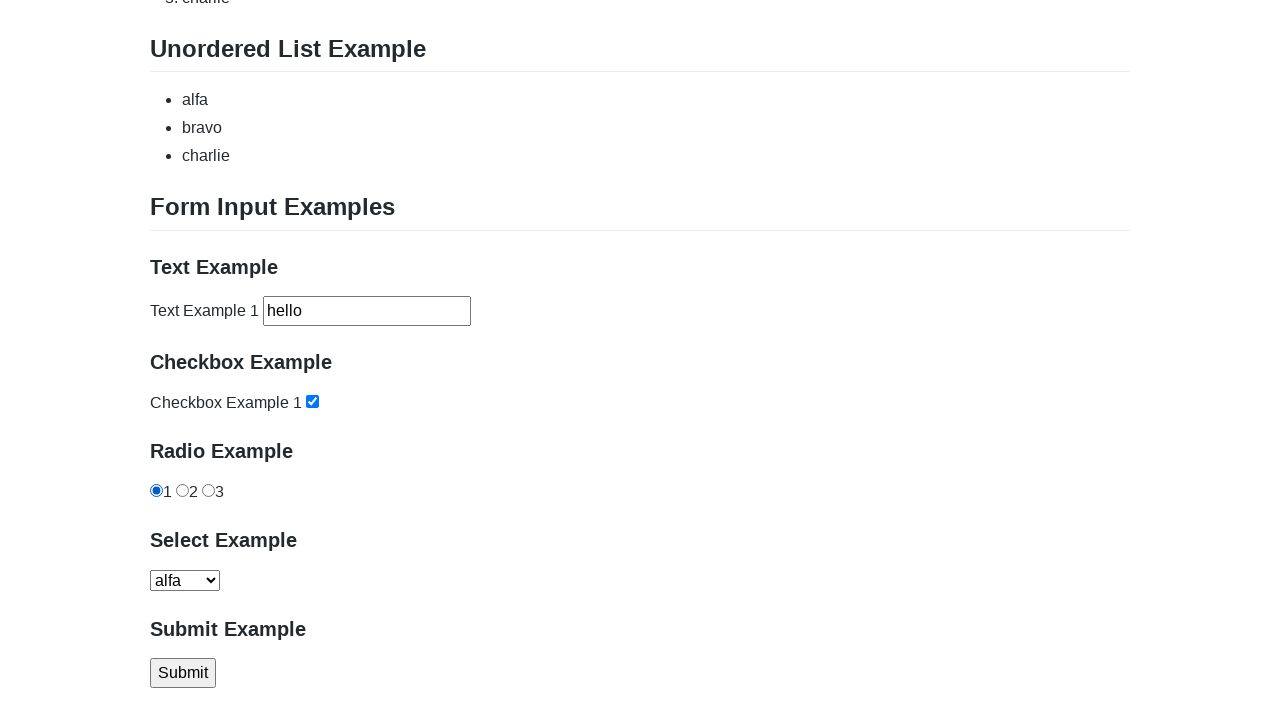

Retrieved selected dropdown value: a
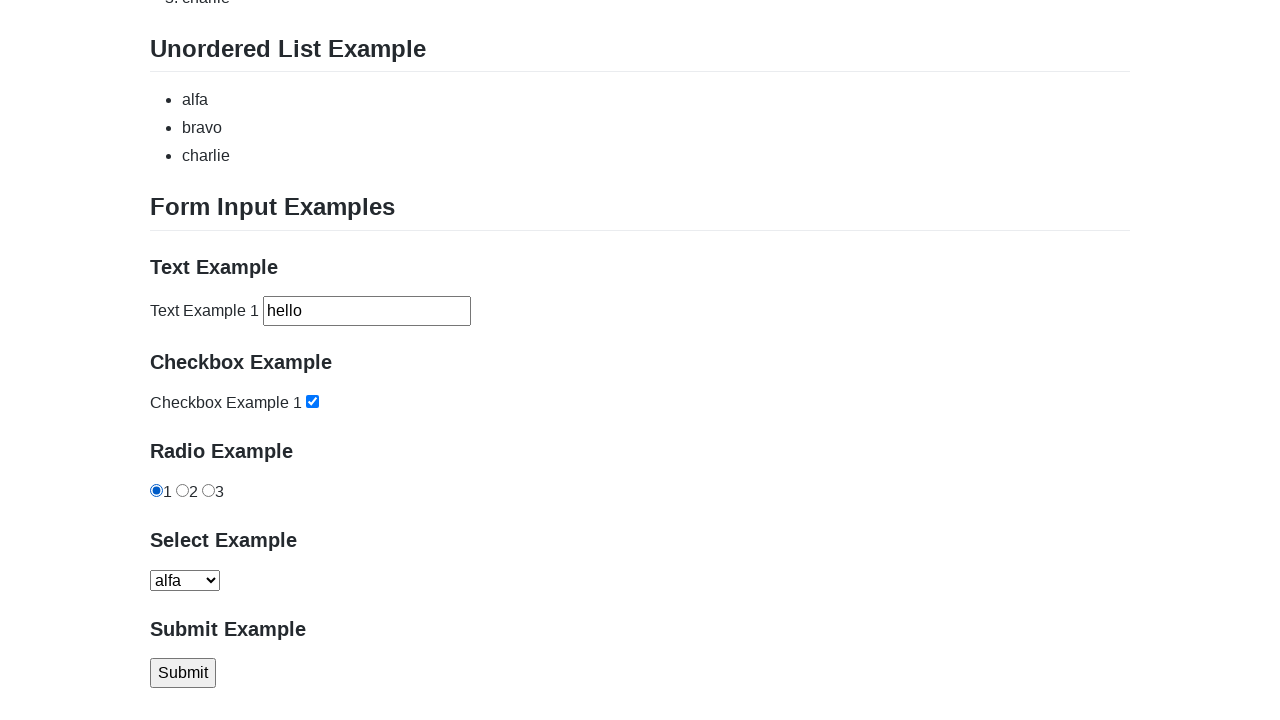

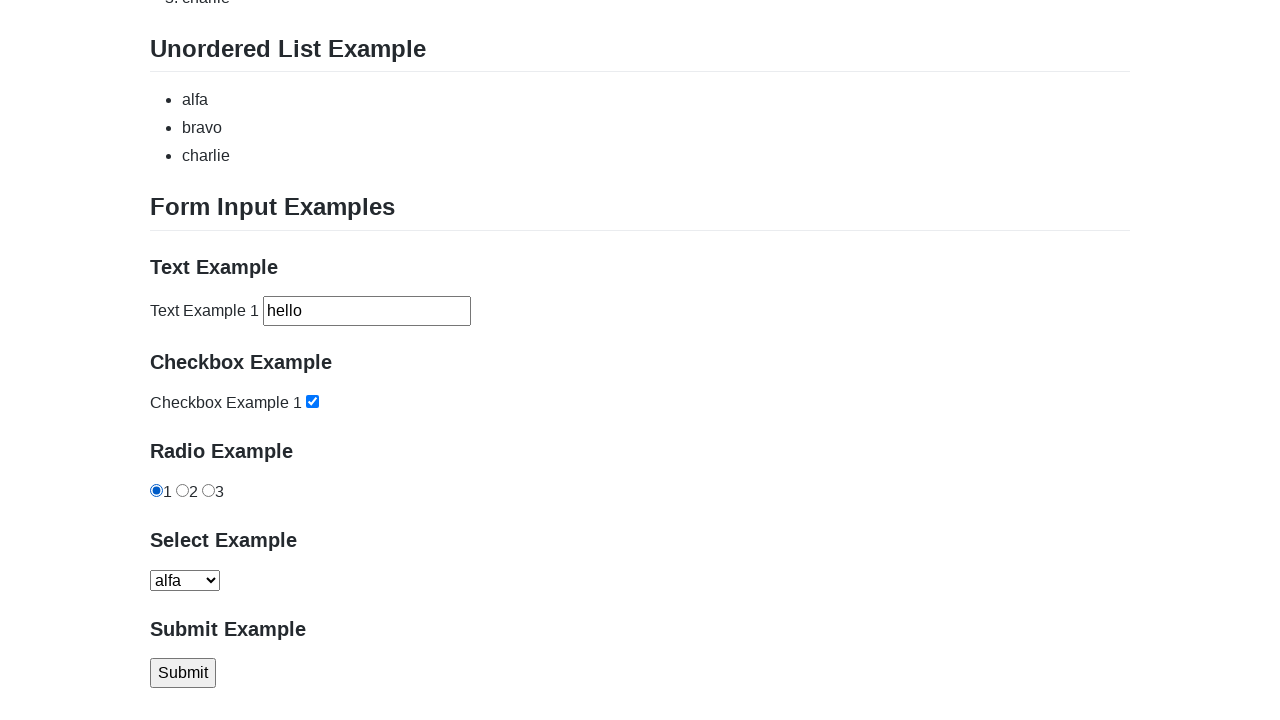